Tests the Green Kart page by navigating to it and verifying that the search keyword input field exists and is unique on the page

Starting URL: https://rahulshettyacademy.com/seleniumPractise/

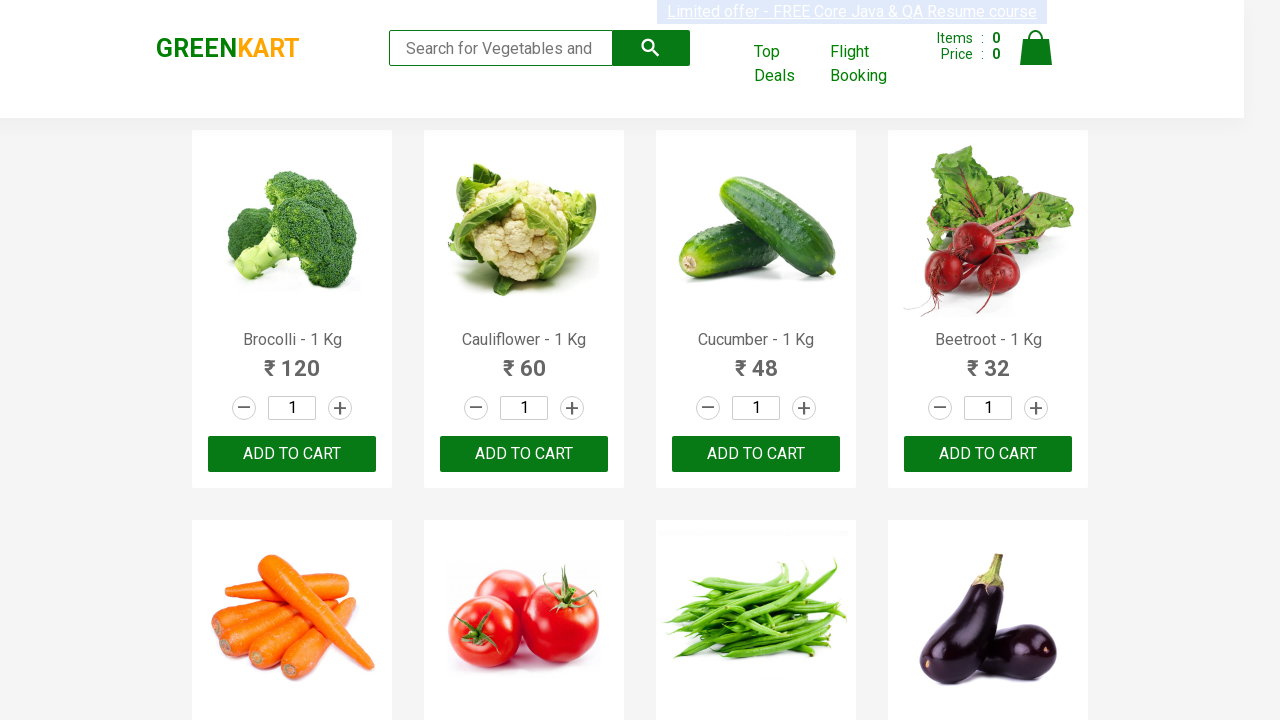

Navigated to Green Kart page at https://rahulshettyacademy.com/seleniumPractise/
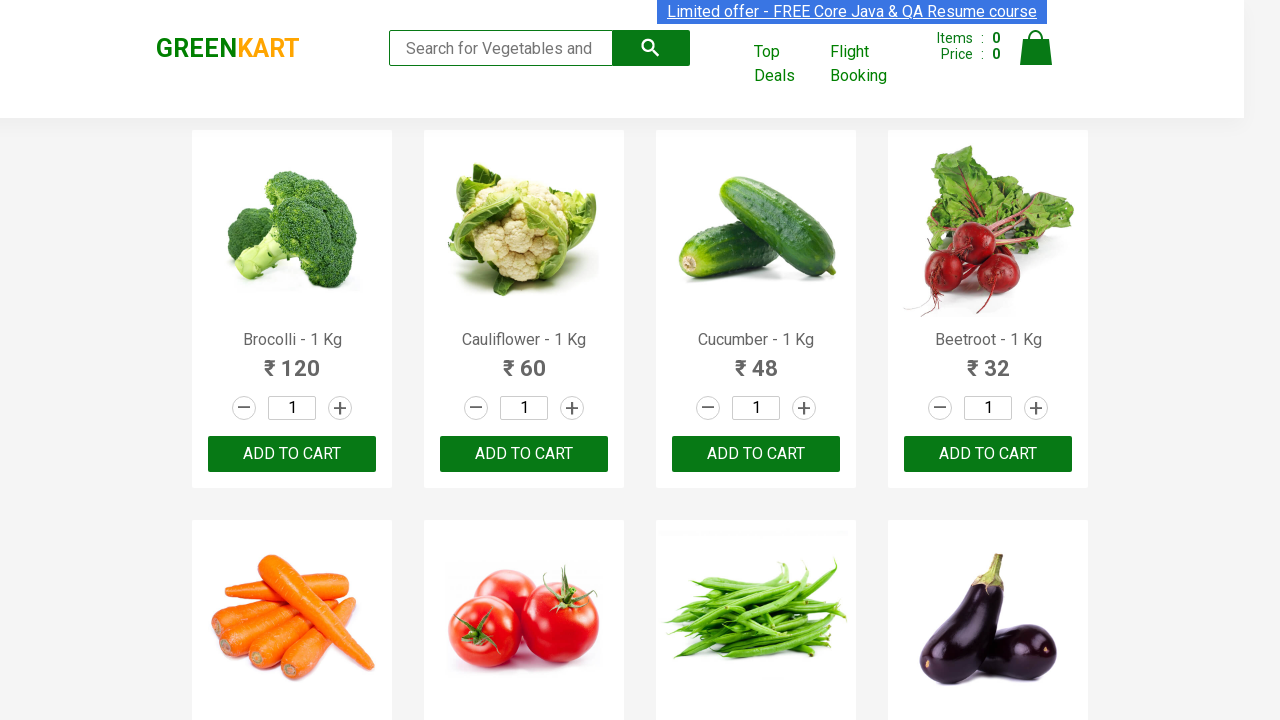

Located search keyword input field using CSS selector '.search-keyword'
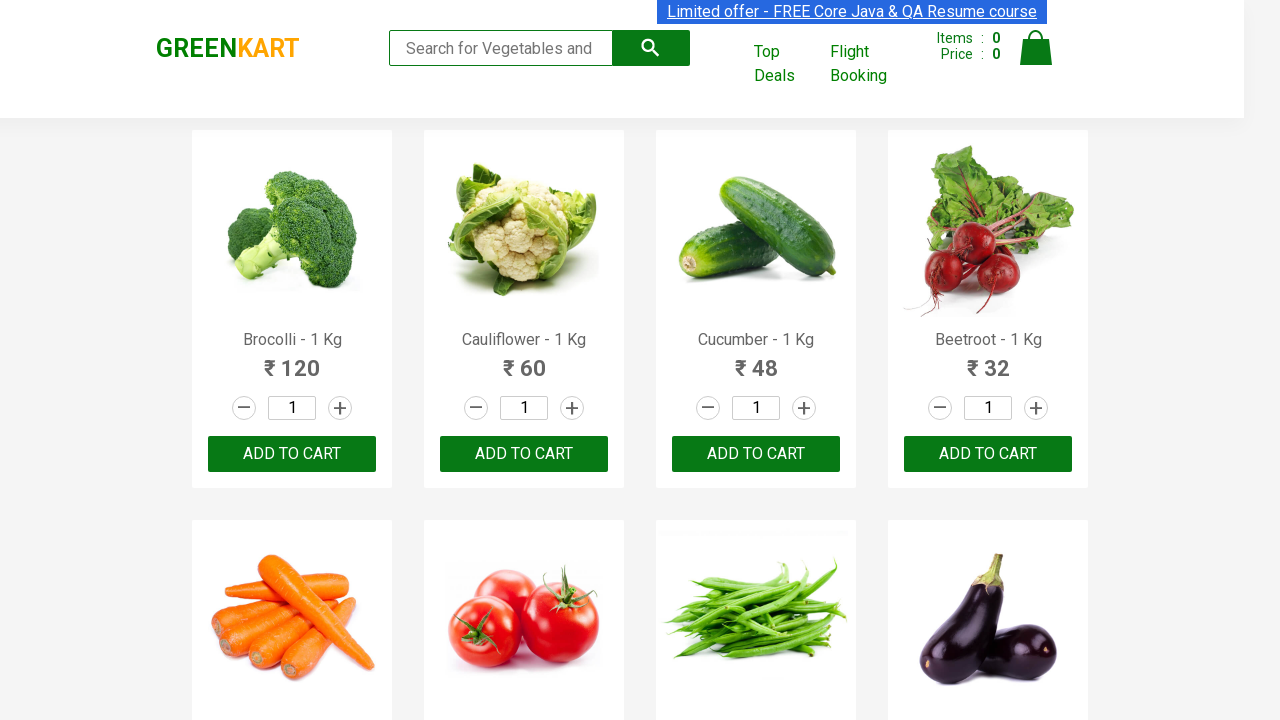

Verified that exactly one search keyword input field exists on the page
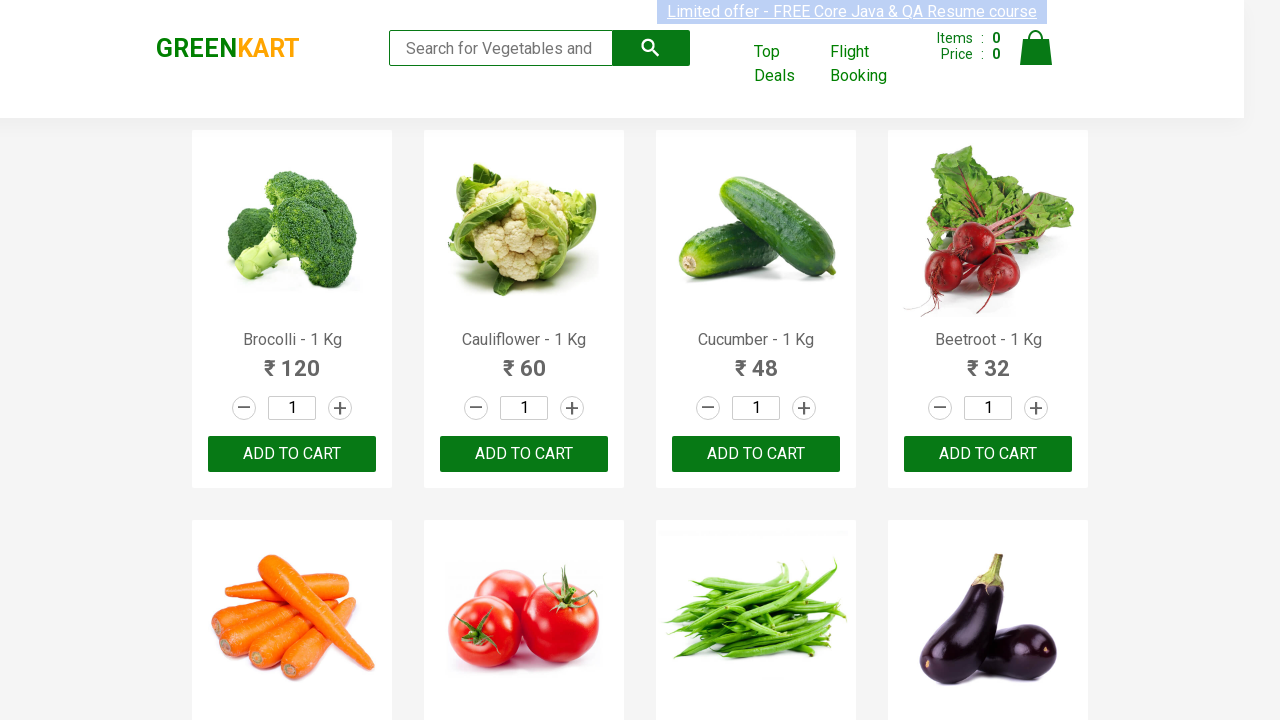

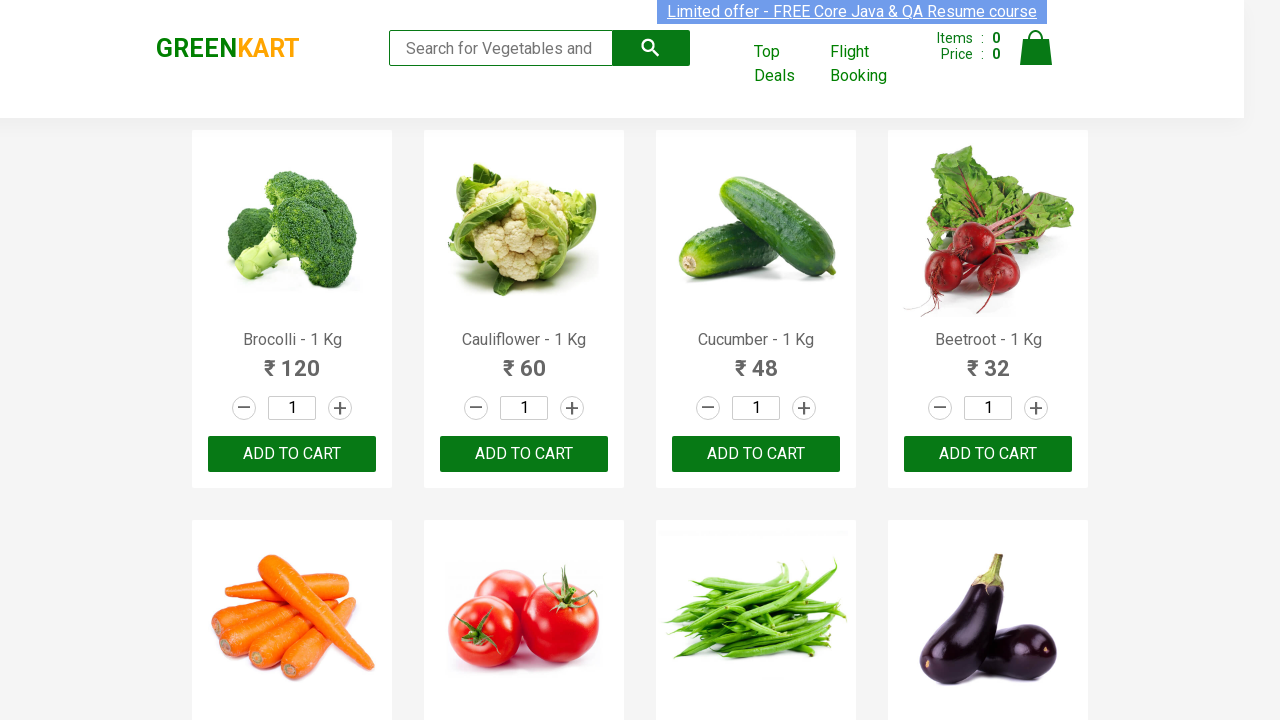